Verifies the subscription feature on the home page by scrolling to footer, entering an email, clicking subscribe, and verifying the success message

Starting URL: http://automationexercise.com

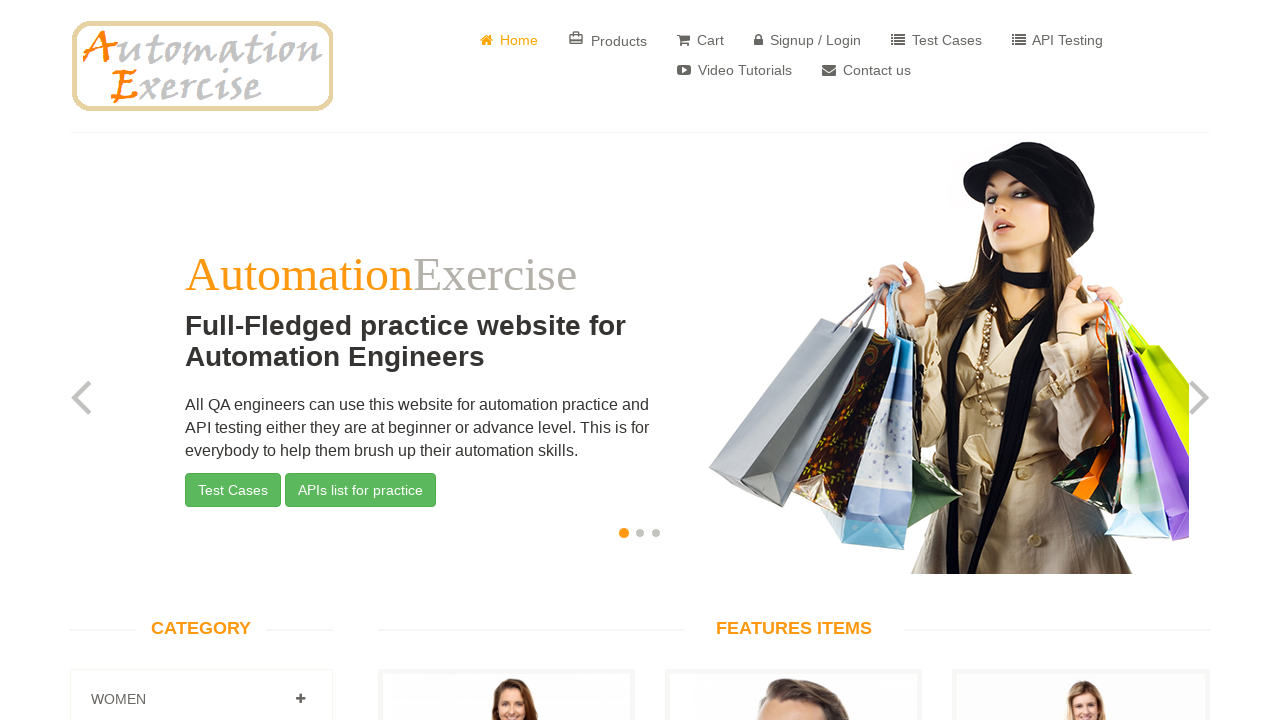

Home page body element loaded
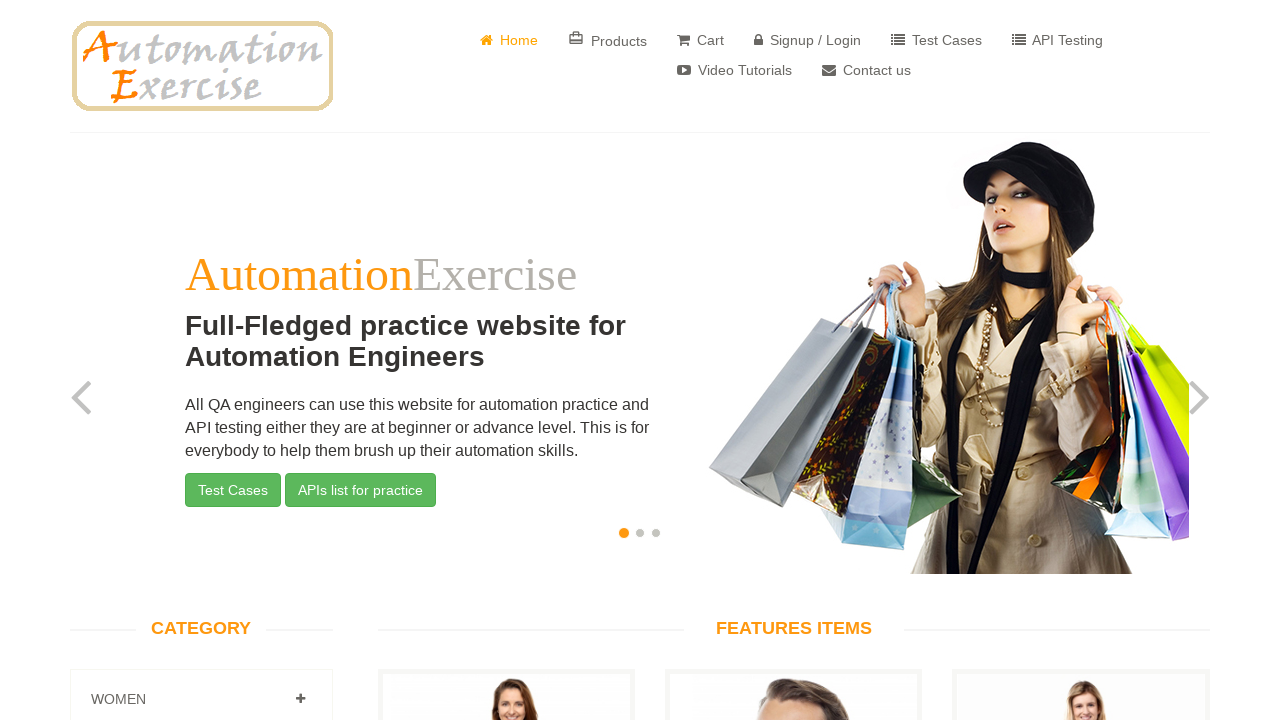

Scrolled to footer section
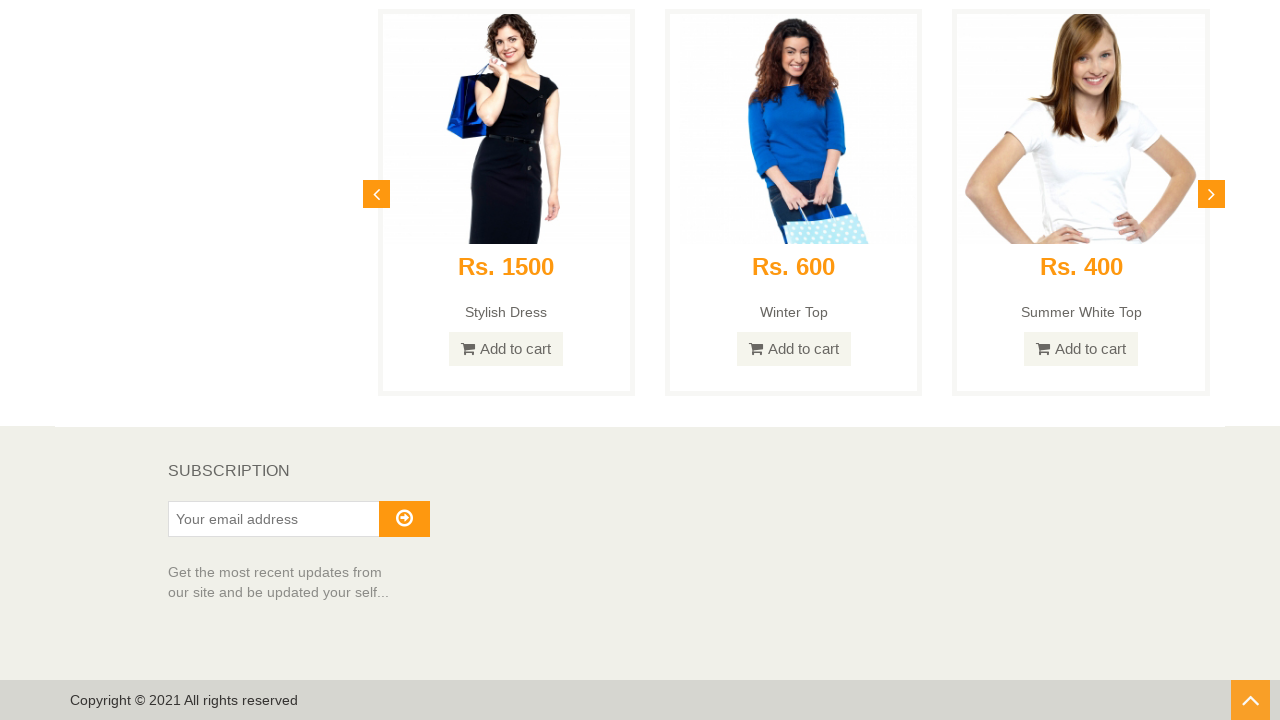

SUBSCRIPTION text is visible in footer
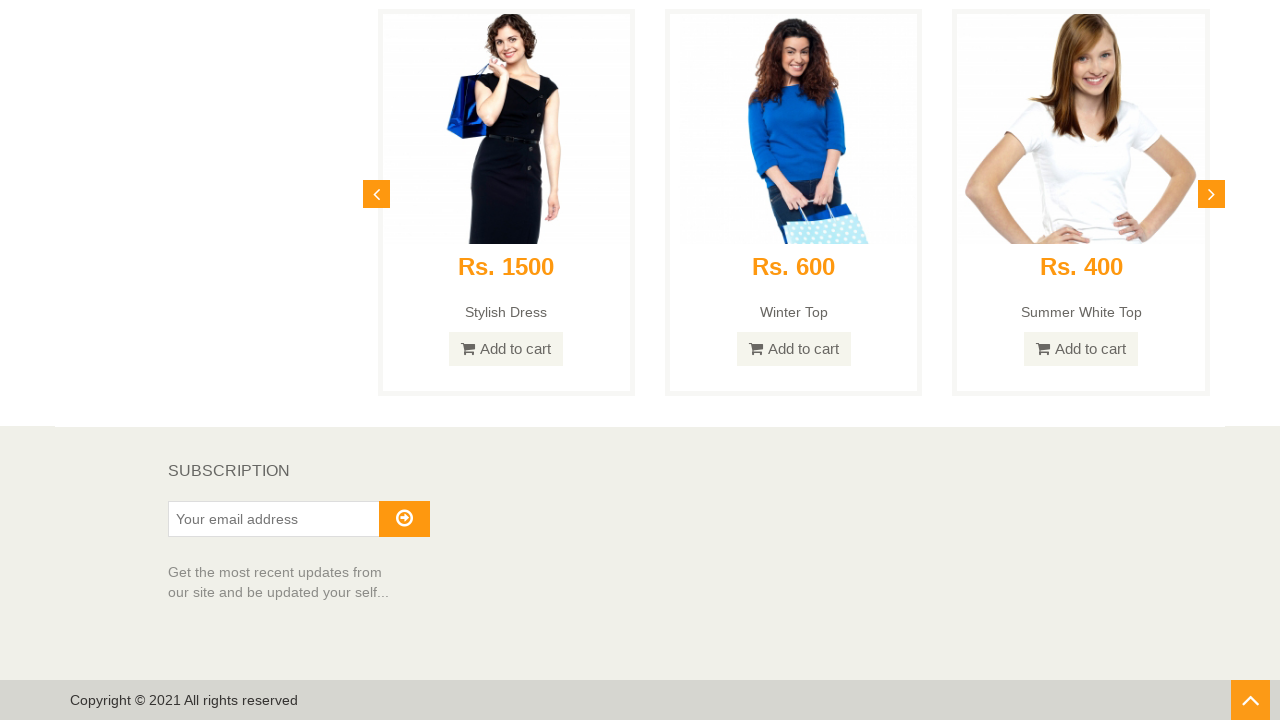

Entered email address 'subscriber_test@example.com' in subscription field on #susbscribe_email
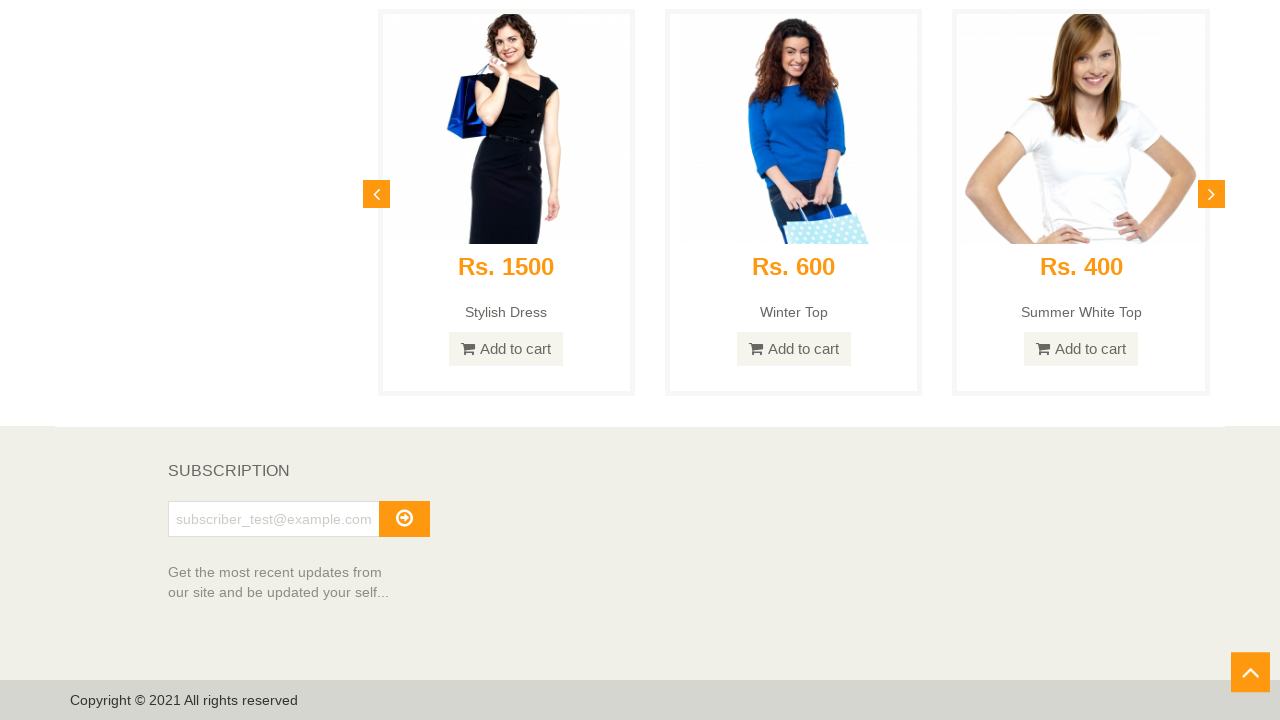

Clicked subscribe button at (404, 519) on #subscribe
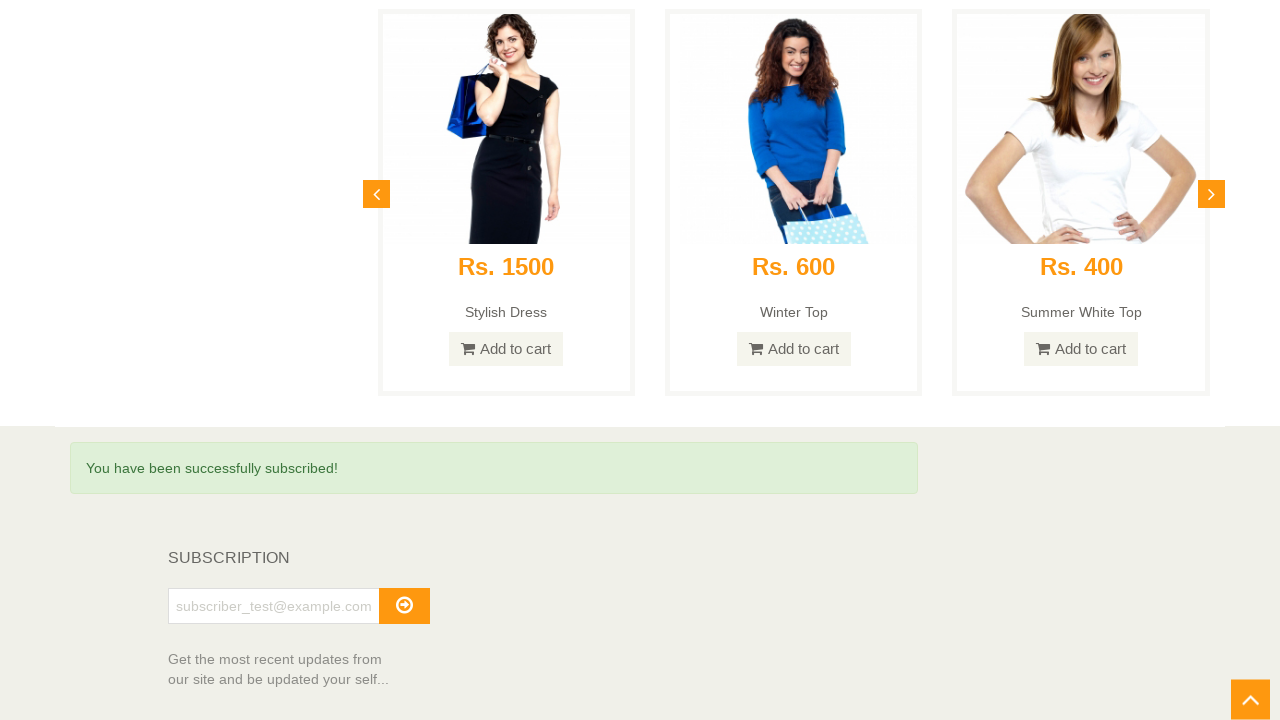

Subscription success message is displayed
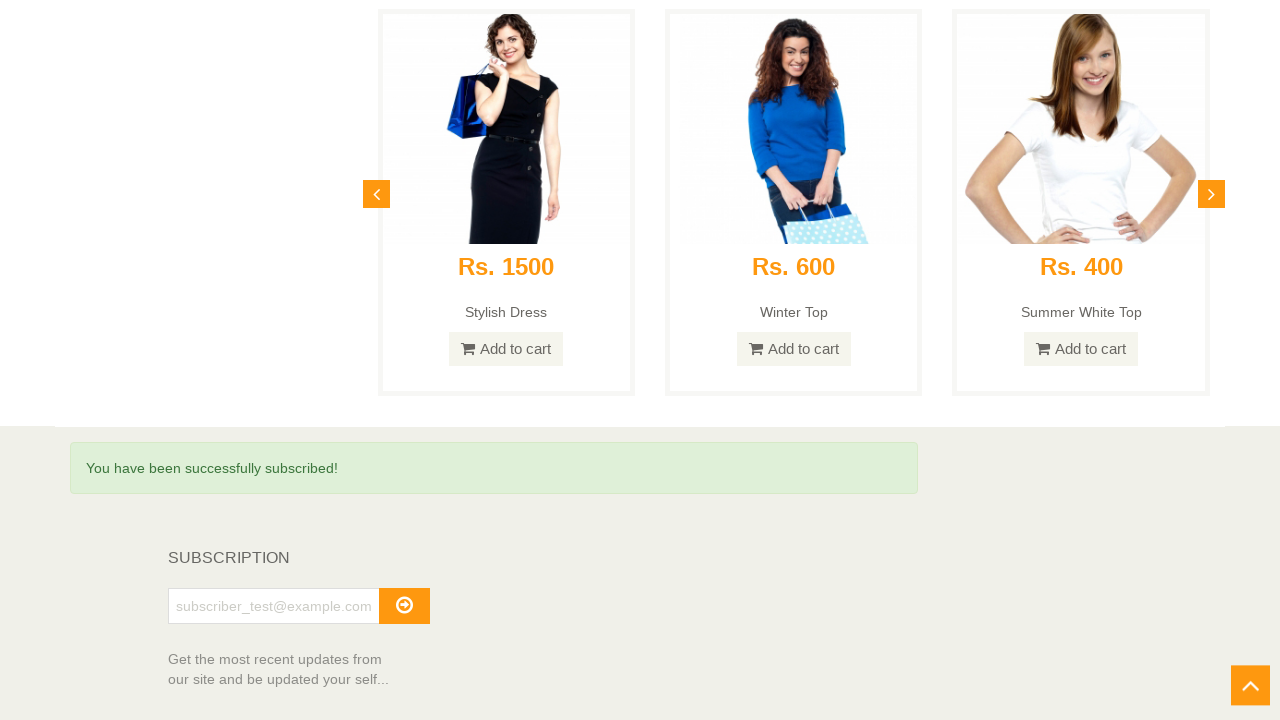

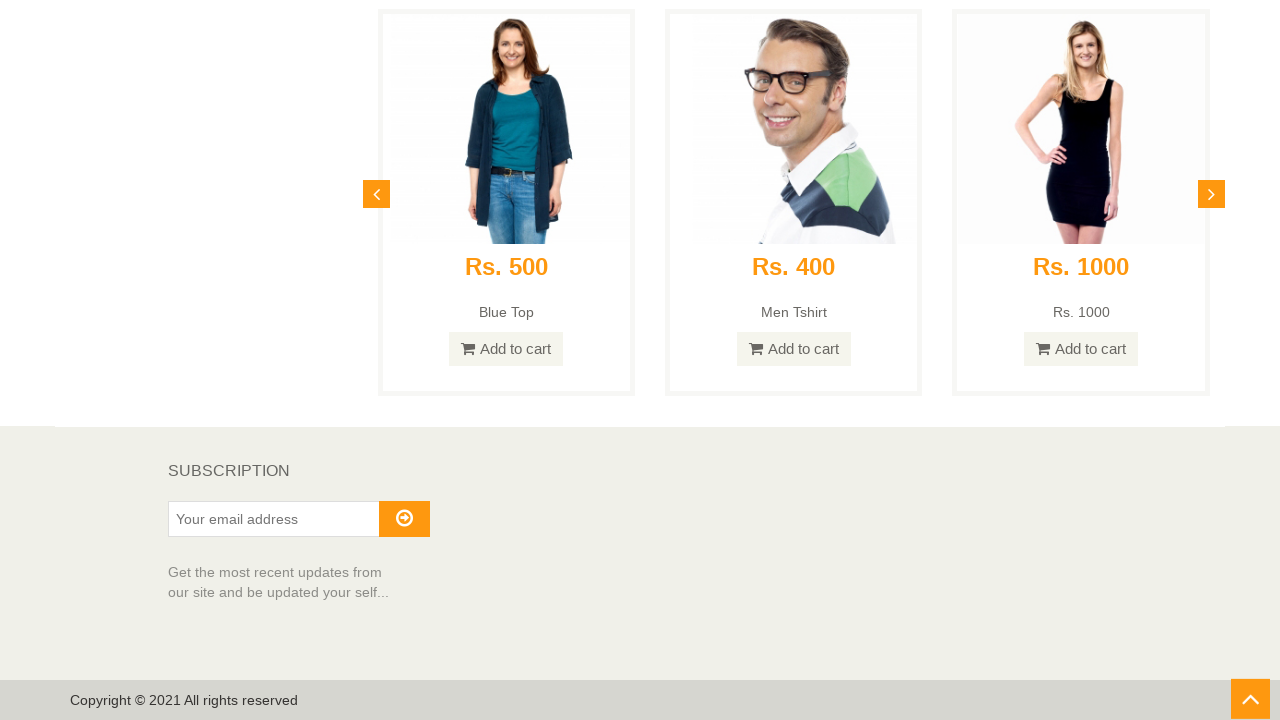